Tests dynamic loading functionality by navigating to the dynamic loading example, clicking the Start button, and waiting for the "Hello World!" text to appear

Starting URL: https://the-internet.herokuapp.com

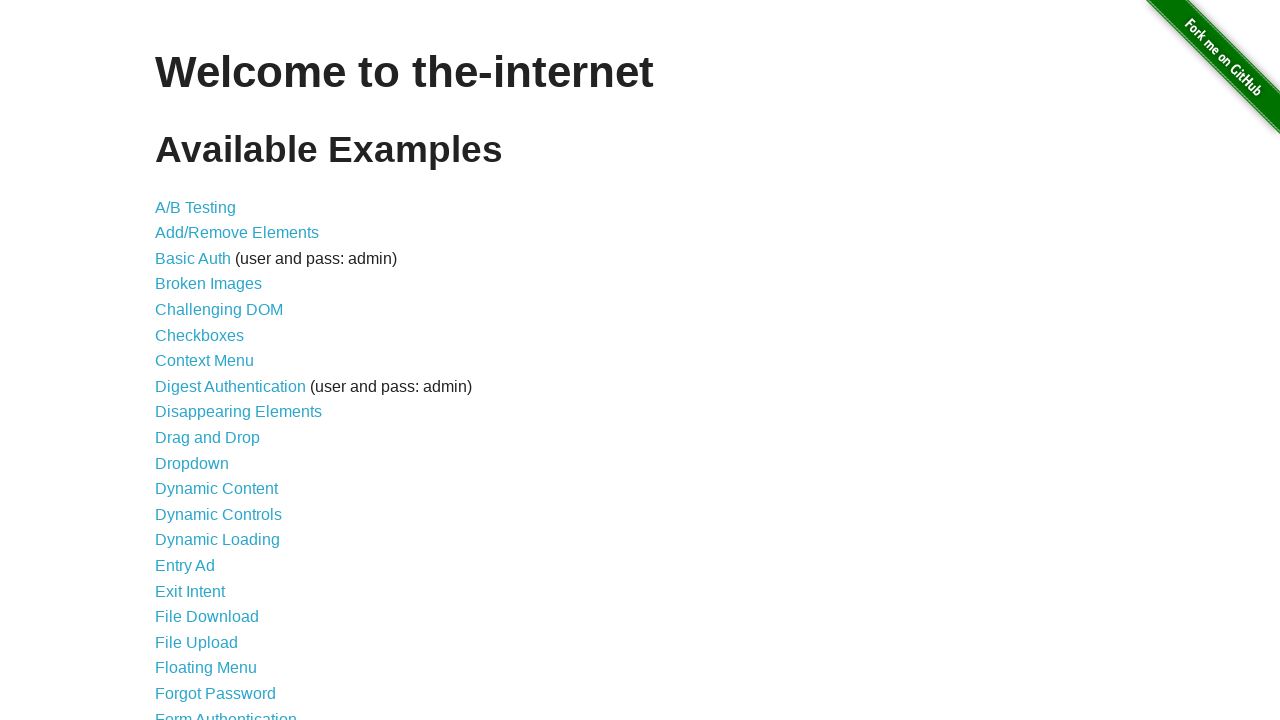

Clicked on Dynamic Loading link at (218, 540) on text=Dynamic Loading
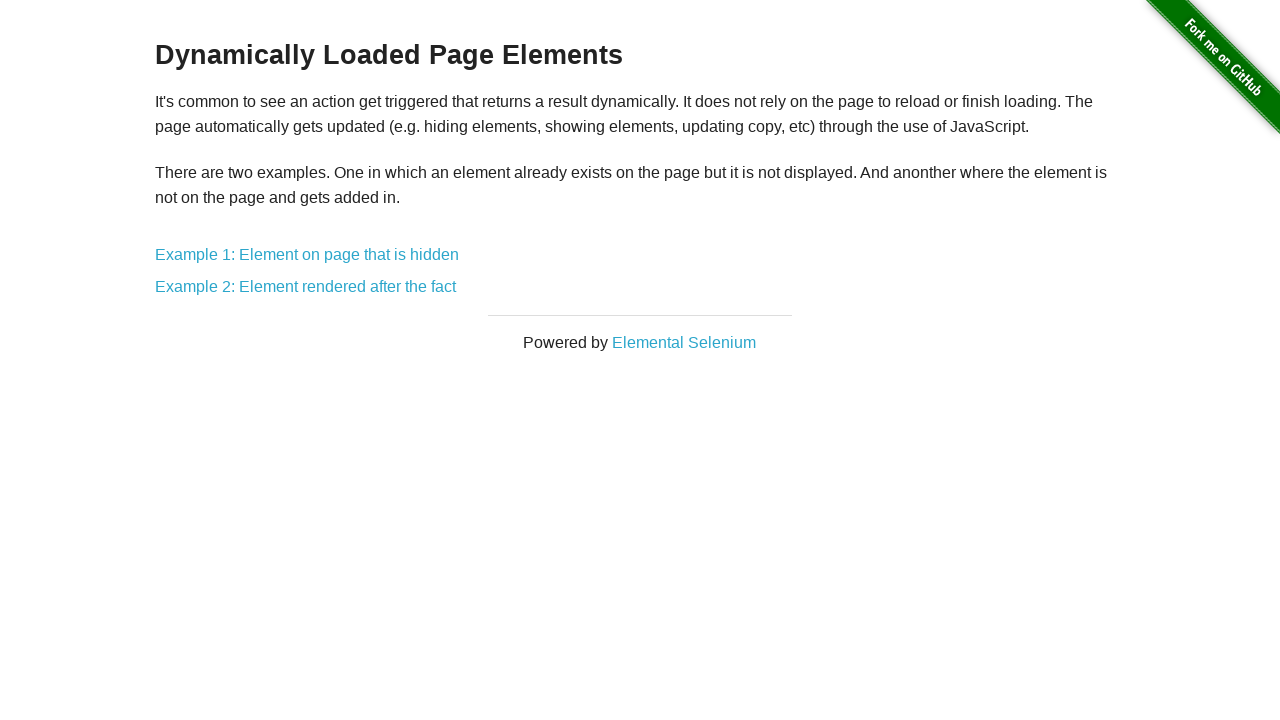

Clicked on Example 2: Element rendered after the fact link at (306, 287) on text=Example 2: Element rendered after the fact
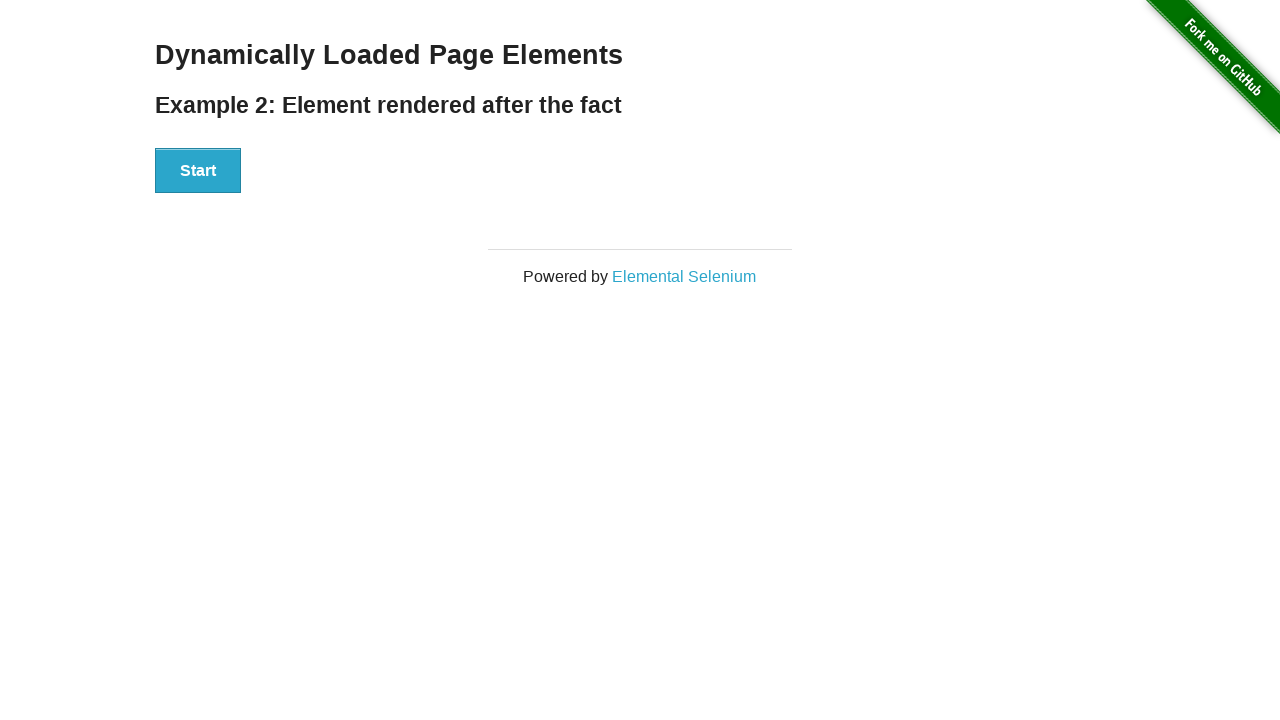

Clicked the Start button at (198, 171) on xpath=//button[text()='Start']
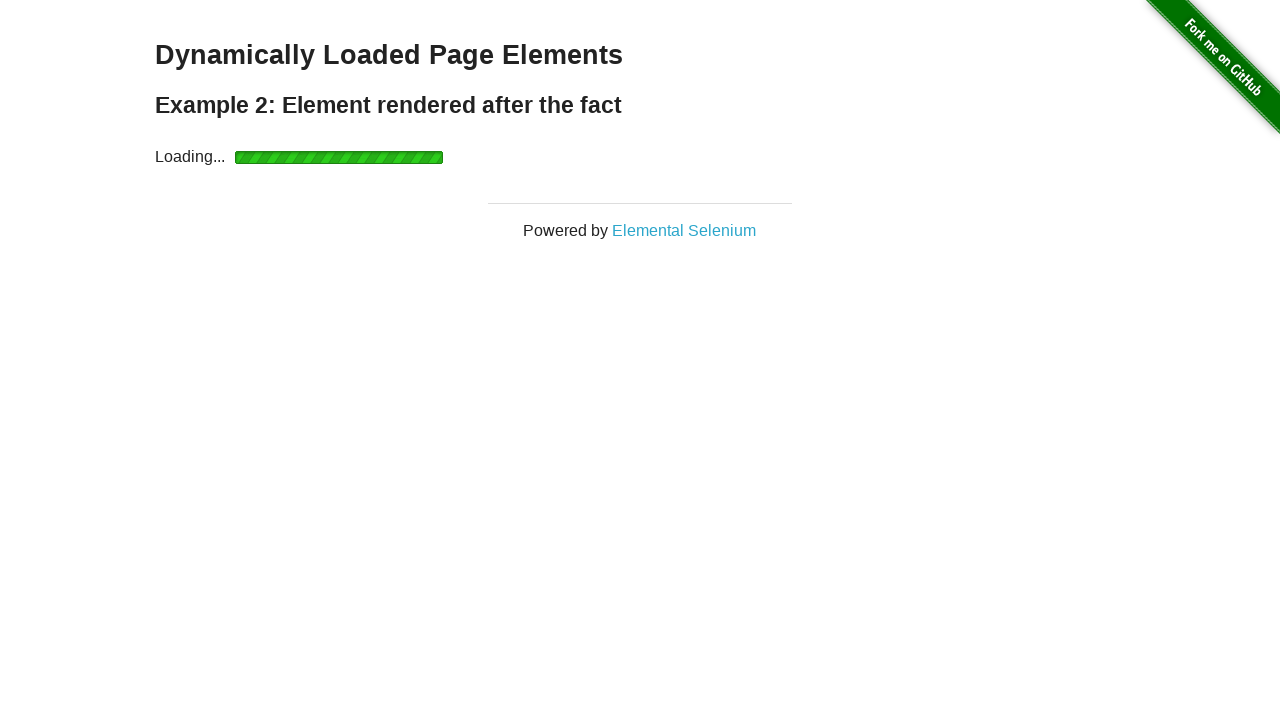

Waited for 'Hello World!' text to appear
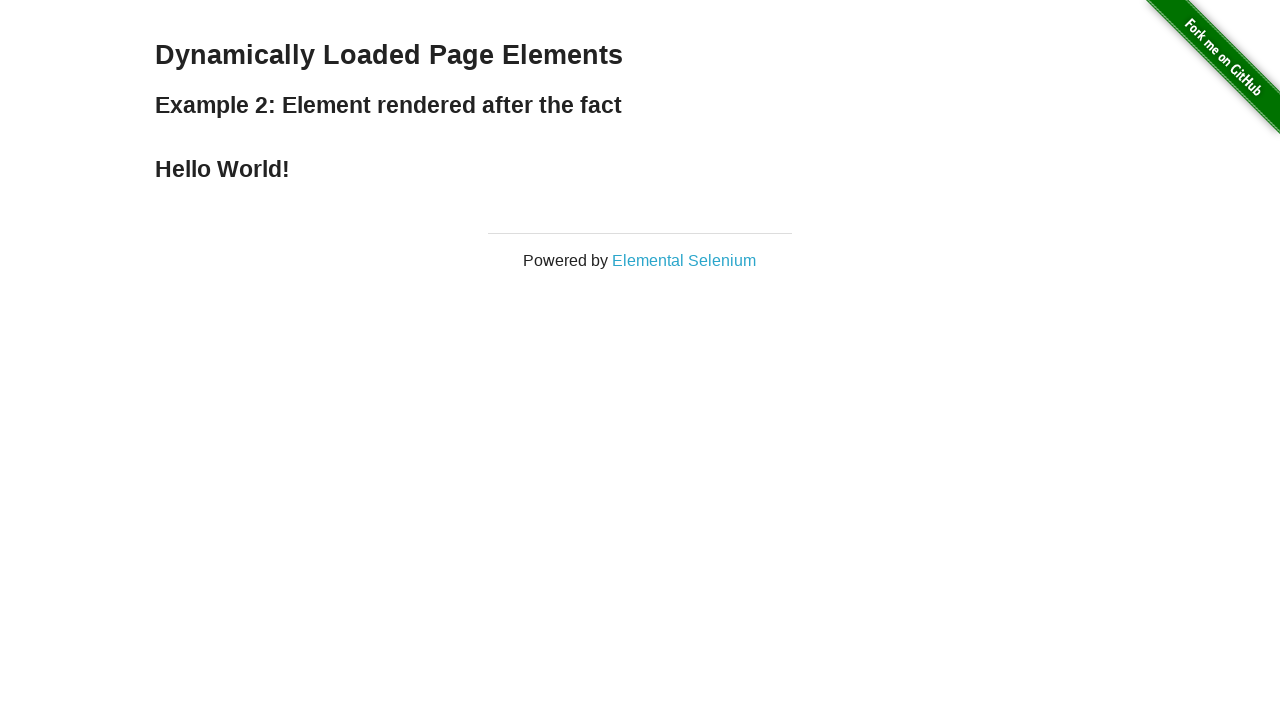

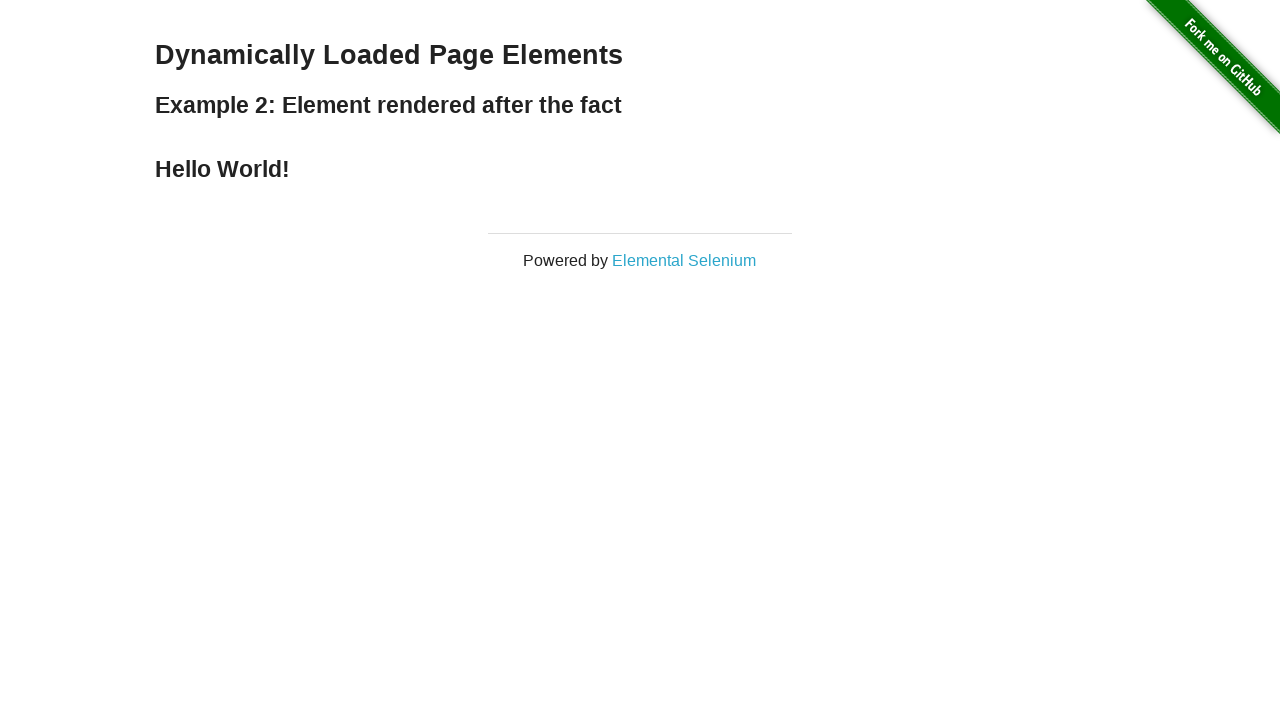